Tests scroll functionality by scrolling to a Download Files element and clicking it to navigate to a new page

Starting URL: https://testautomationpractice.blogspot.com/

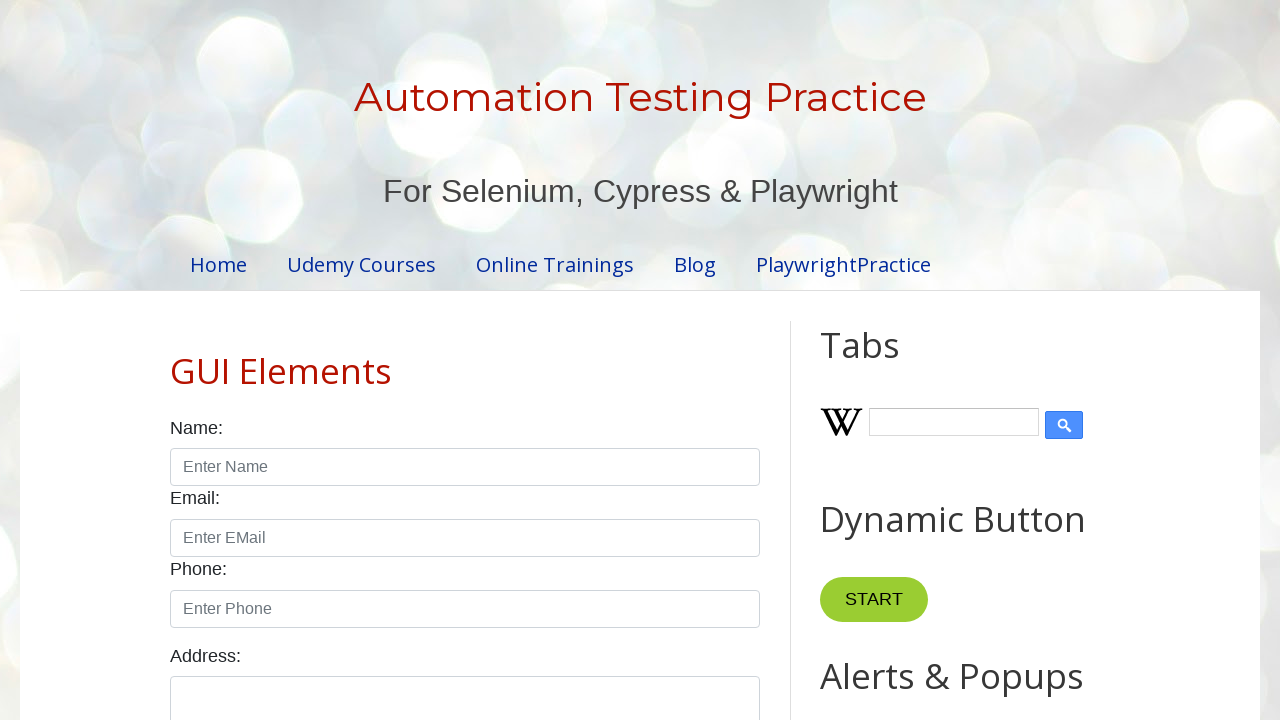

Scrolled to Download Files element
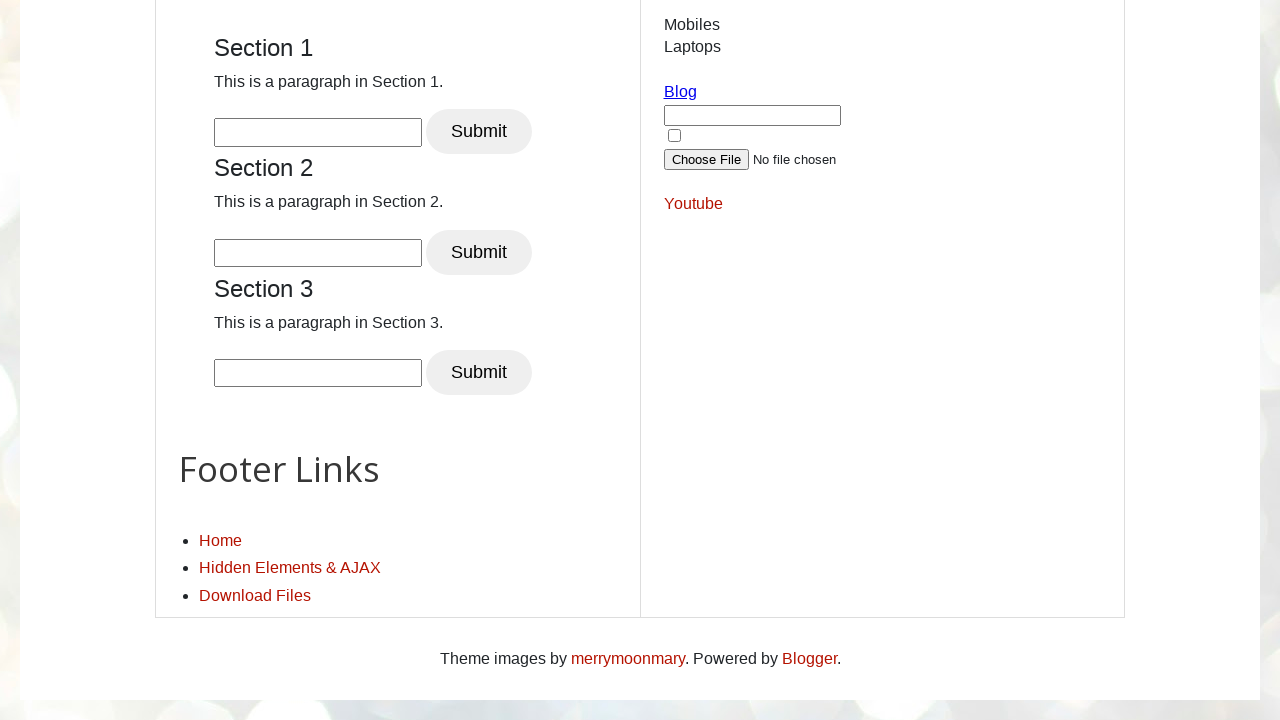

Clicked on Download Files link at (255, 595) on internal:text="Download Files"i >> nth=0
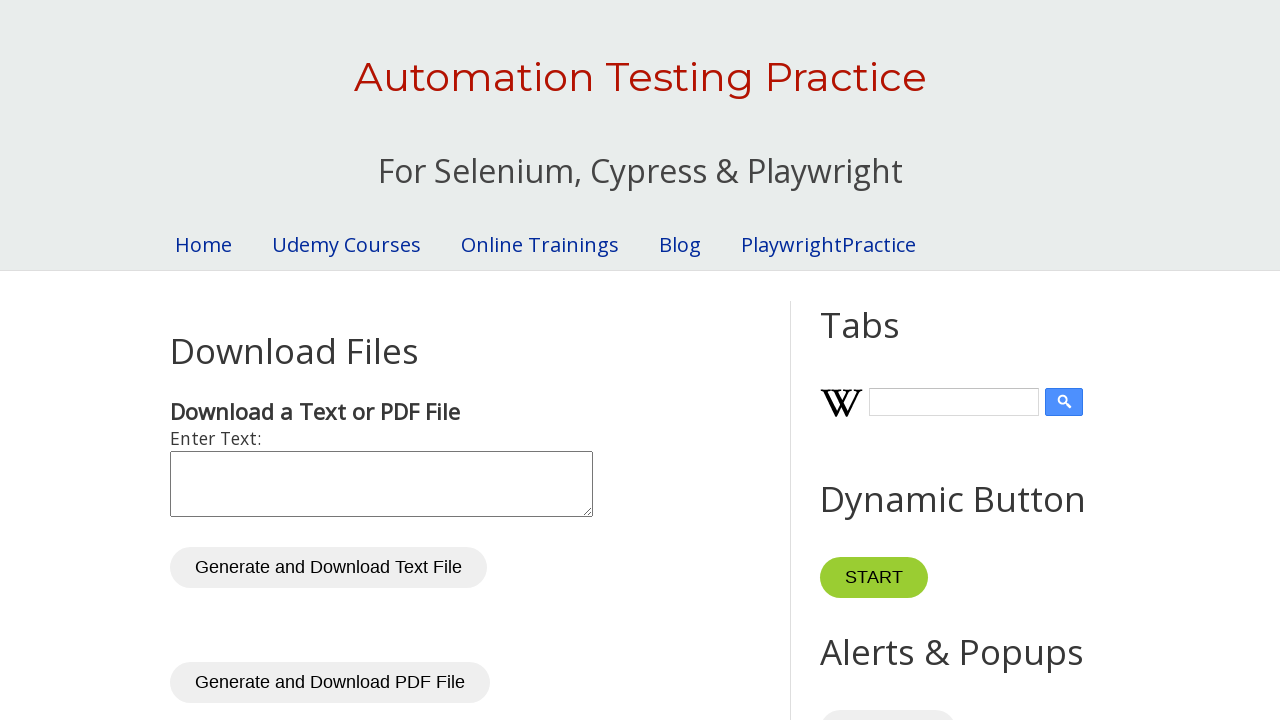

Navigated to Download Files page
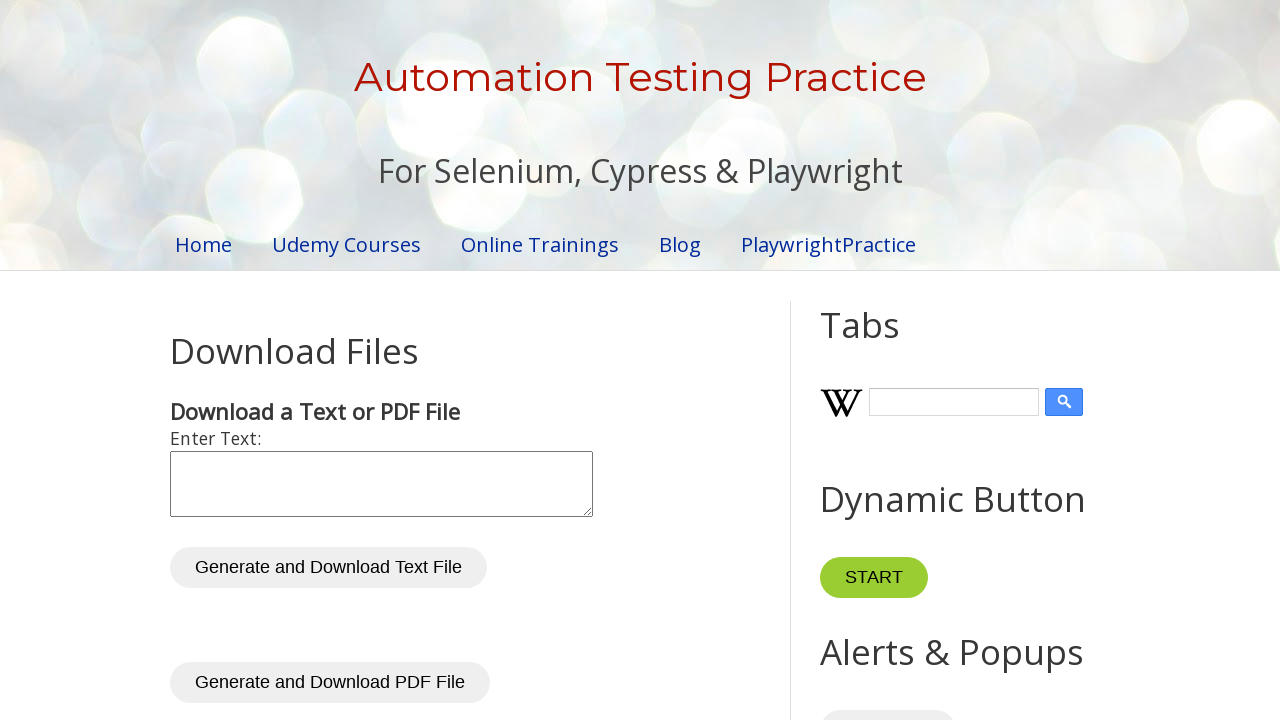

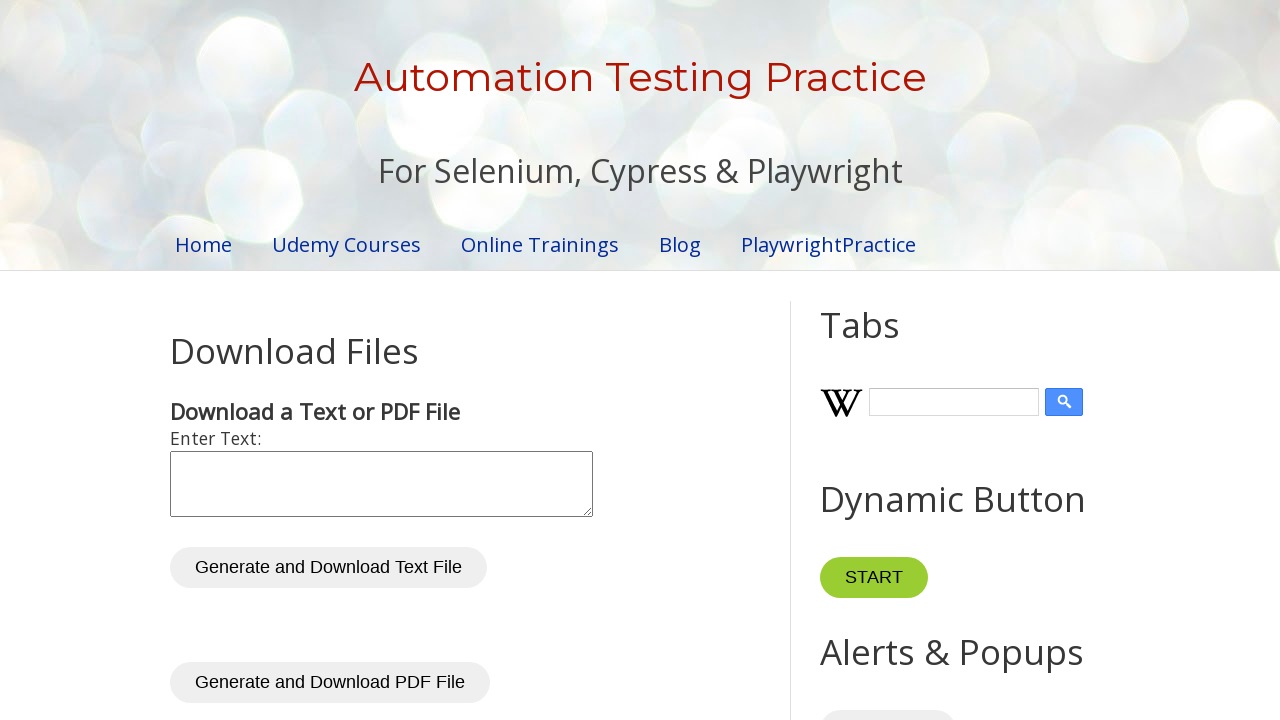